Tests drag and drop functionality by dragging an element from source to target location within an iframe

Starting URL: https://jqueryui.com/droppable/

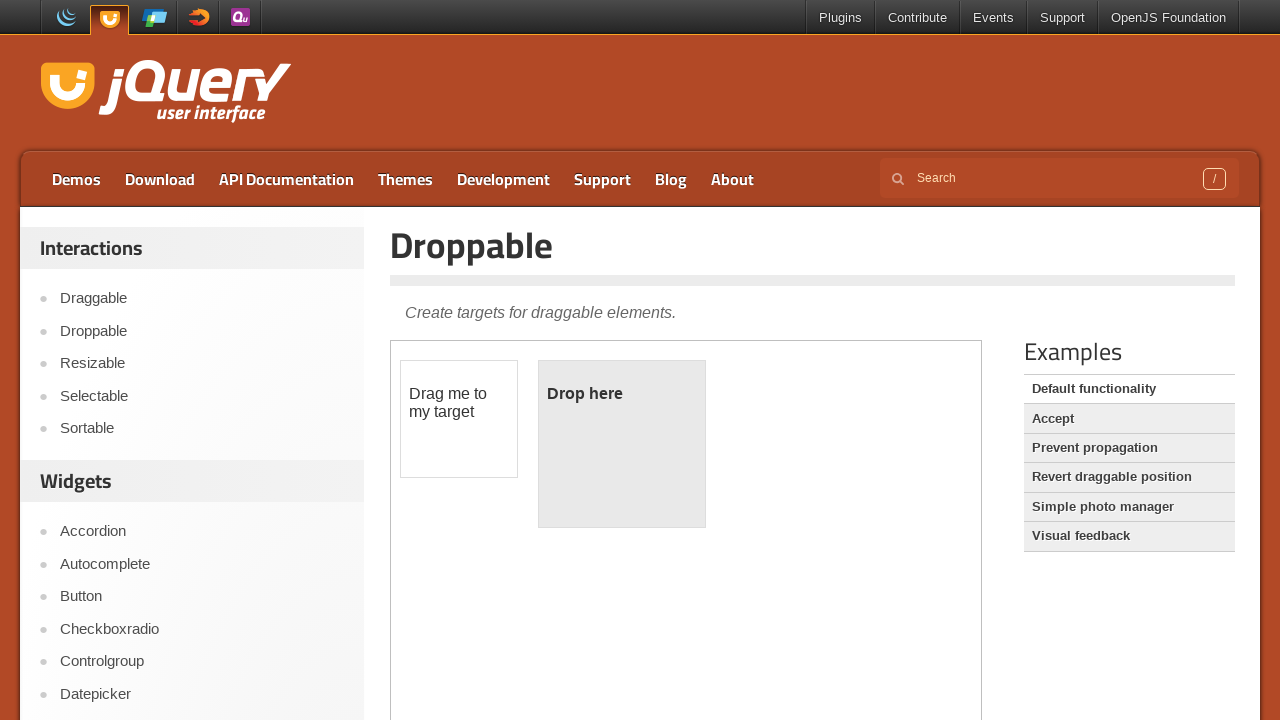

Located the iframe containing drag and drop demo
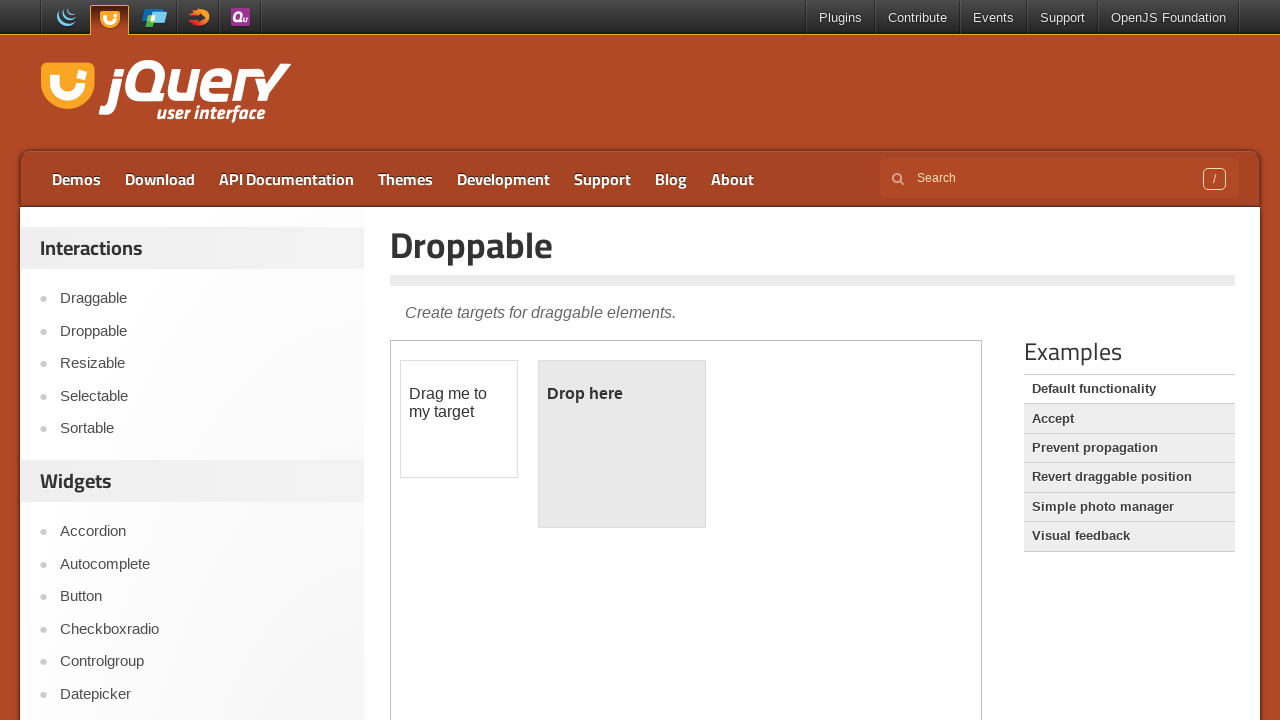

Located the draggable source element
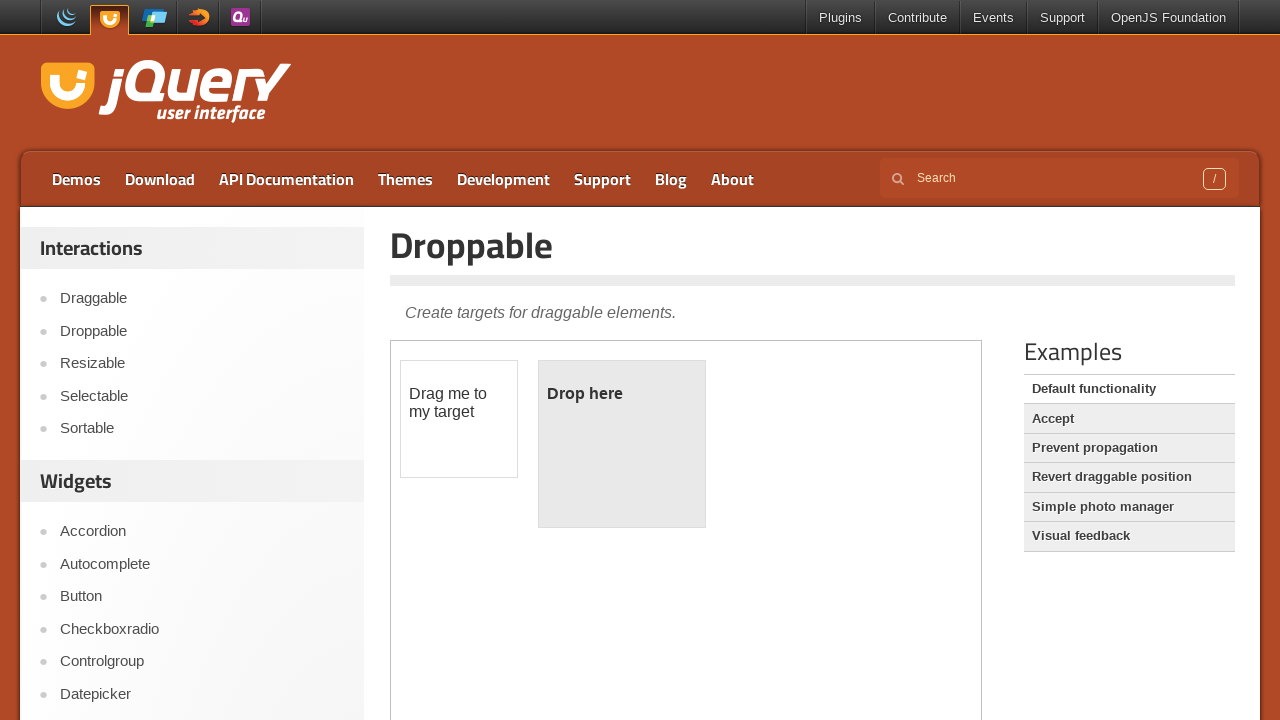

Located the droppable target element
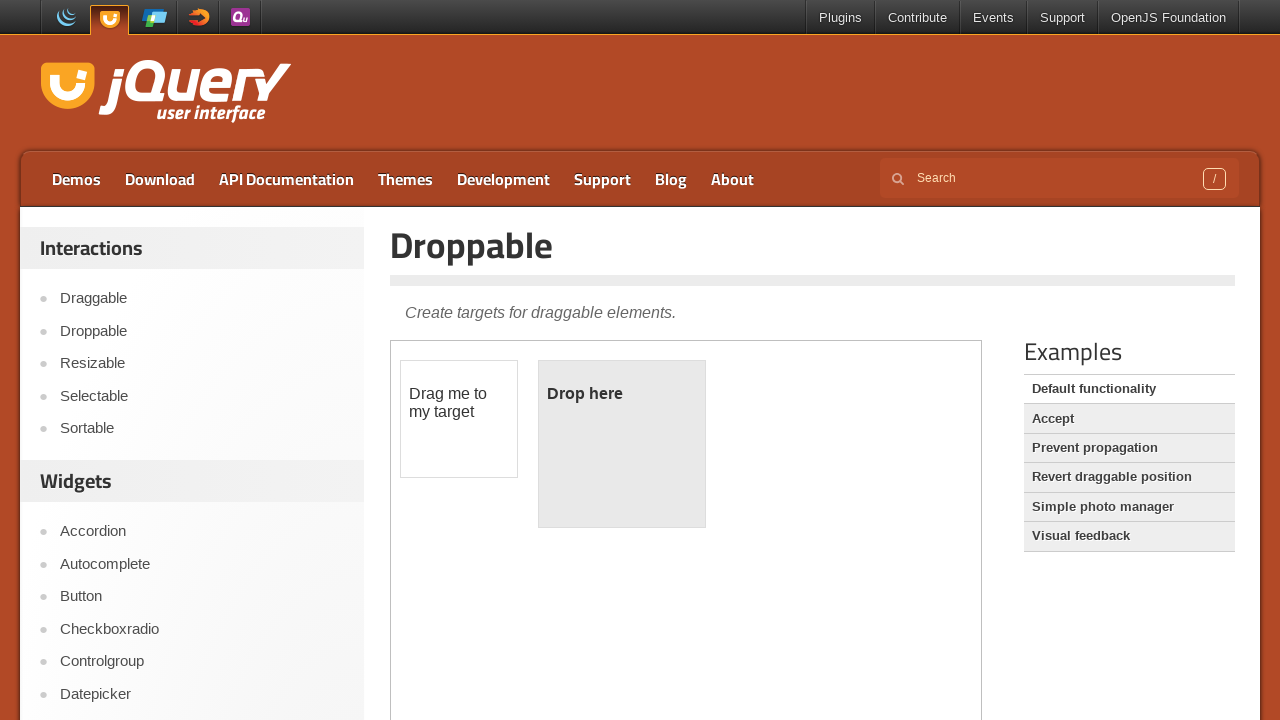

Dragged source element to target location at (622, 444)
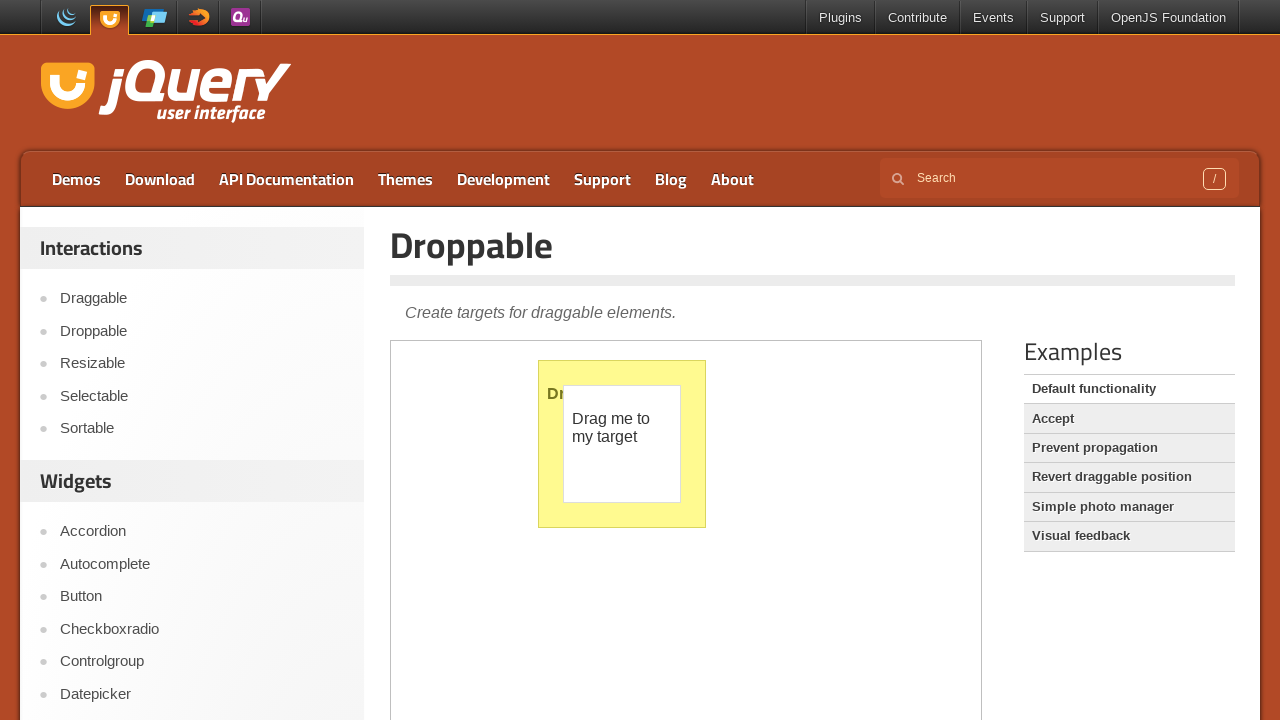

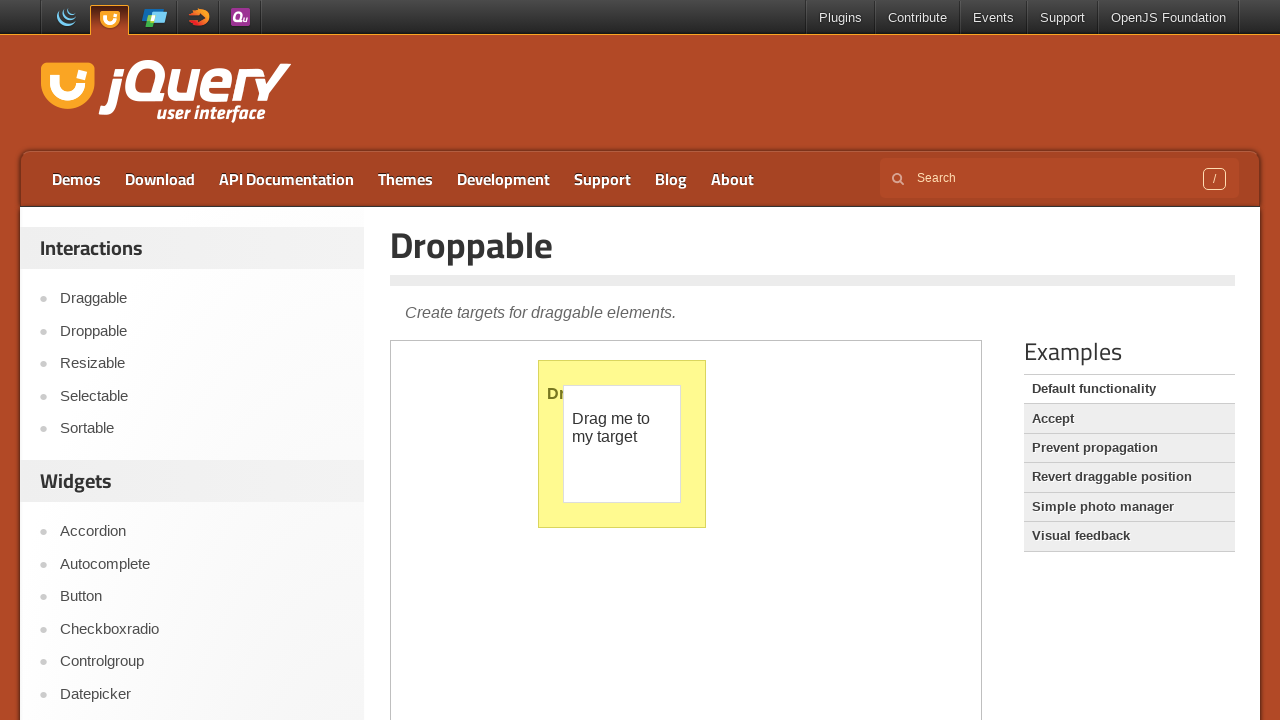